Tests dropdown selection by index, selecting different options sequentially

Starting URL: https://the-internet.herokuapp.com/dropdown

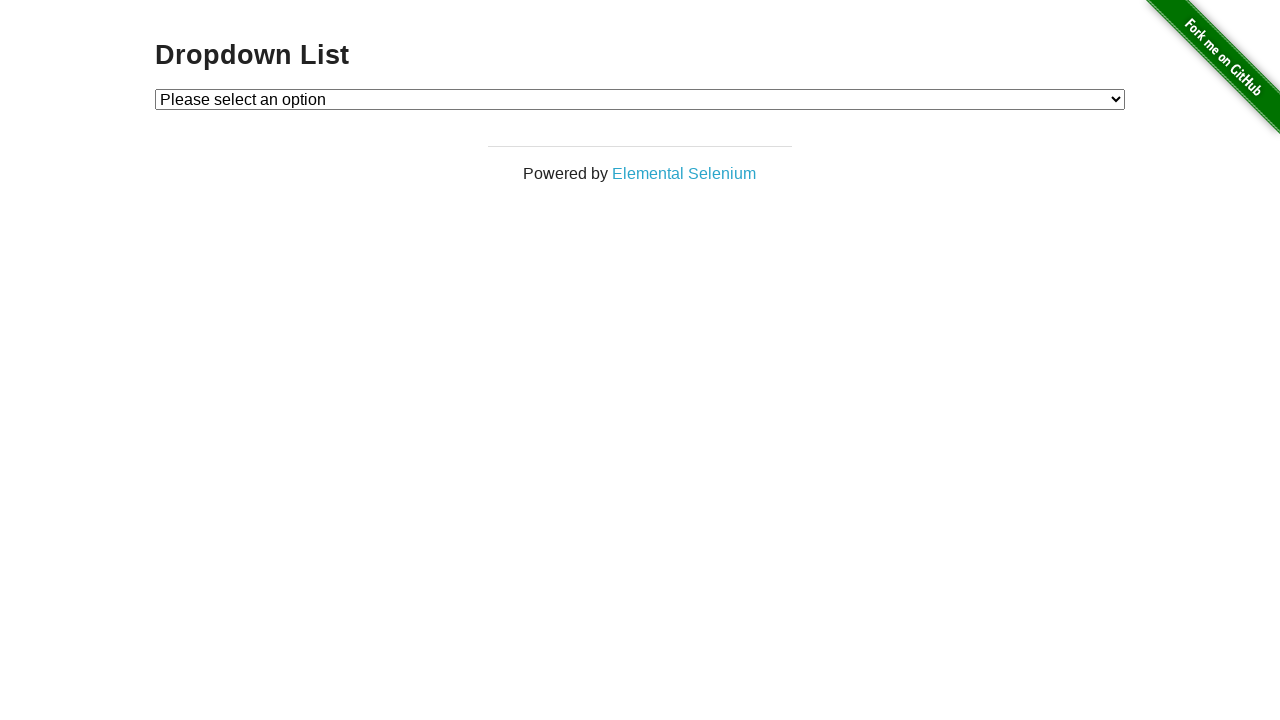

Selected Option 1 from dropdown by index on #dropdown
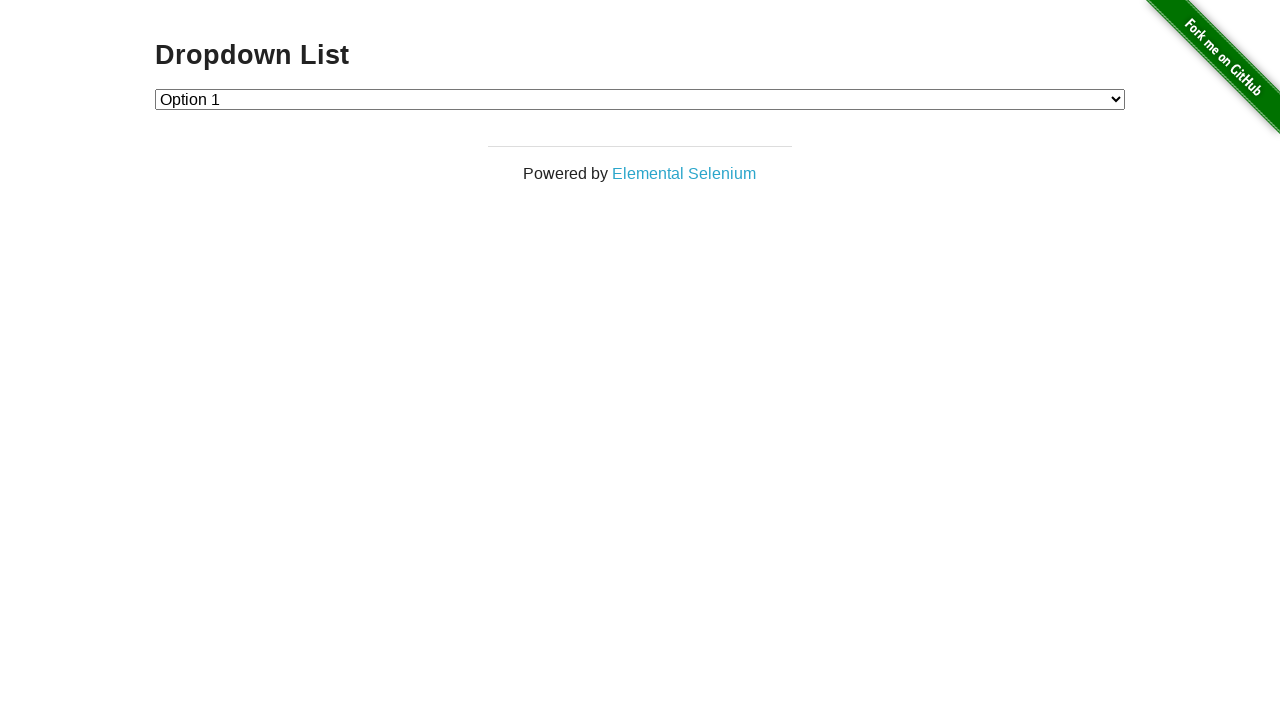

Waited 2000ms for Option 1 selection to settle
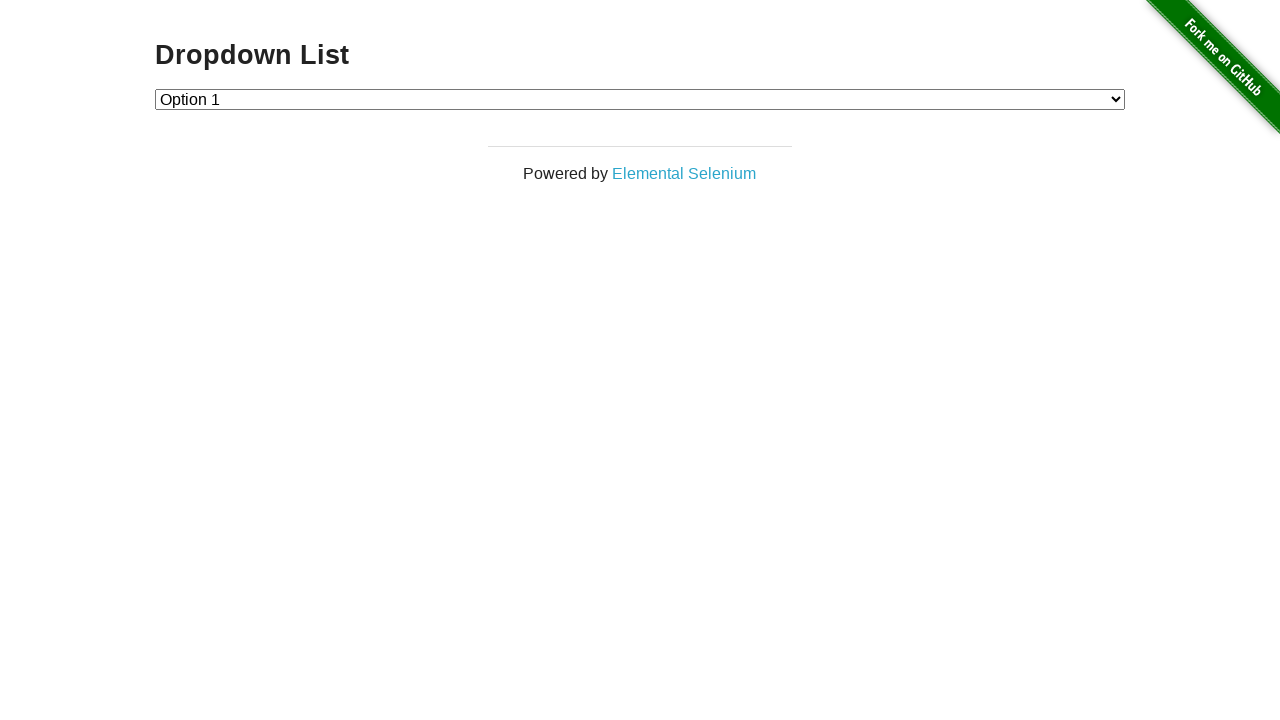

Selected Option 2 from dropdown by index on #dropdown
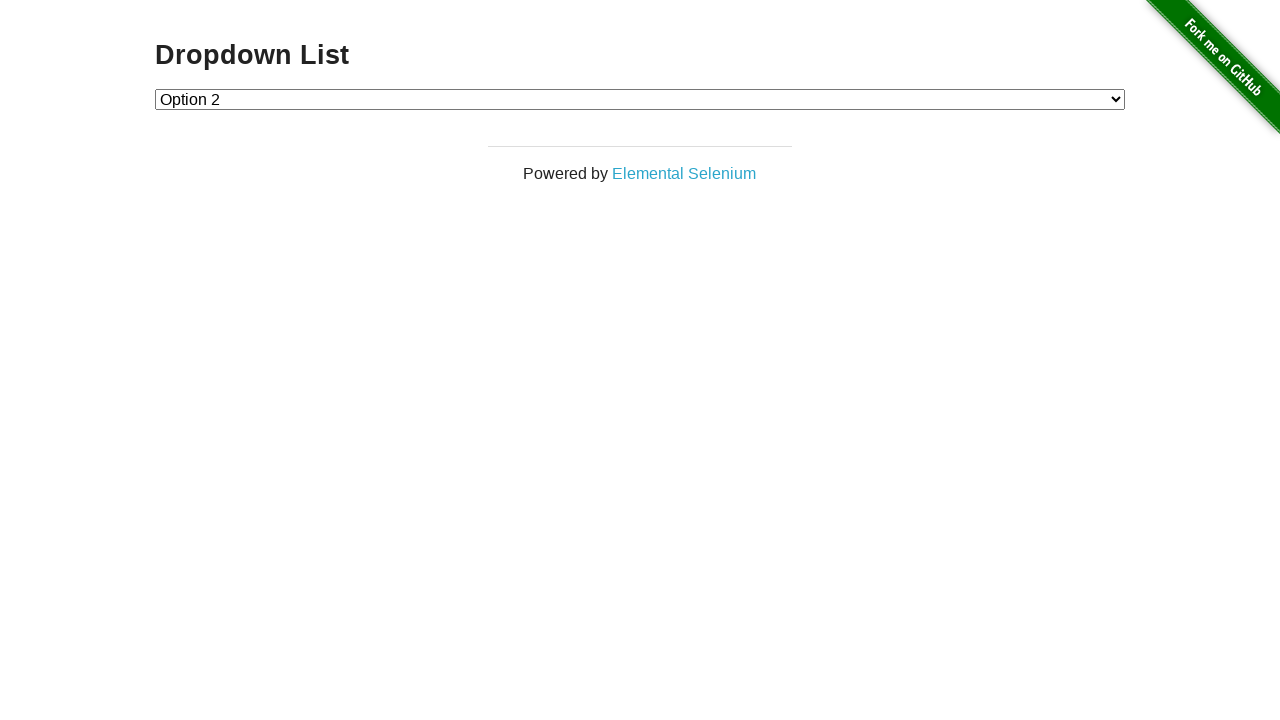

Waited 2000ms for Option 2 selection to settle
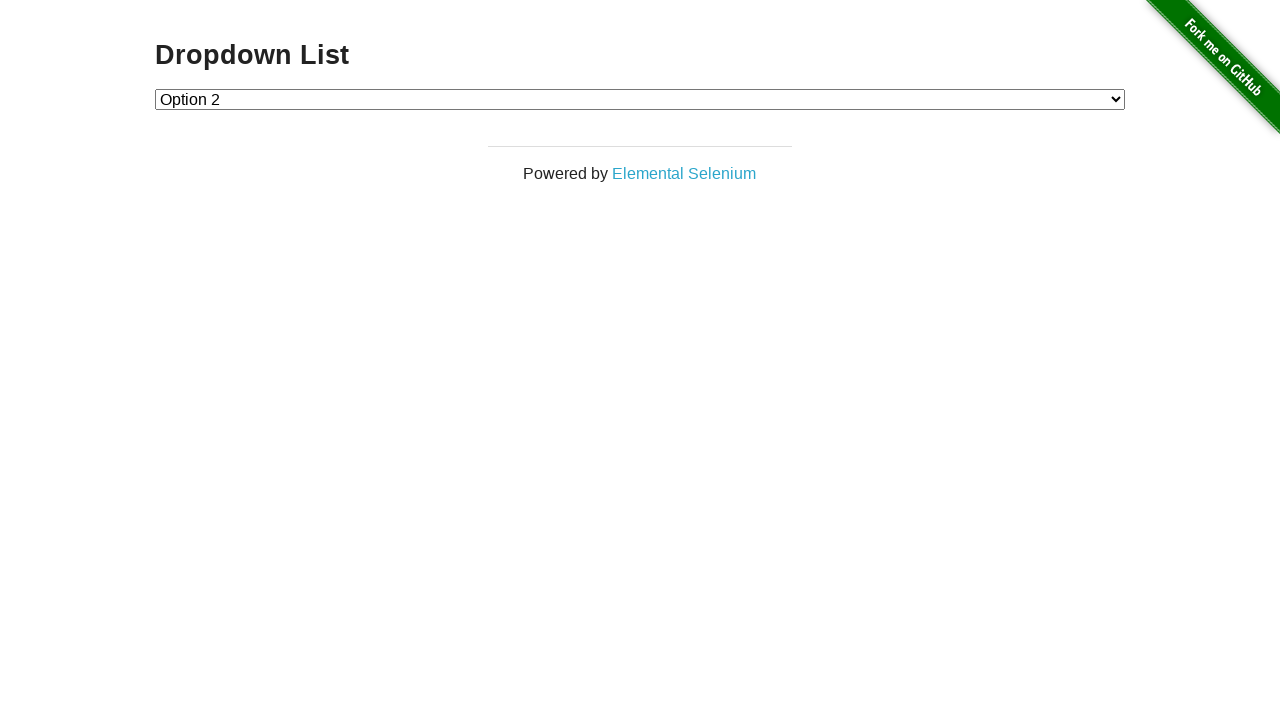

Selected Option 1 from dropdown by index again on #dropdown
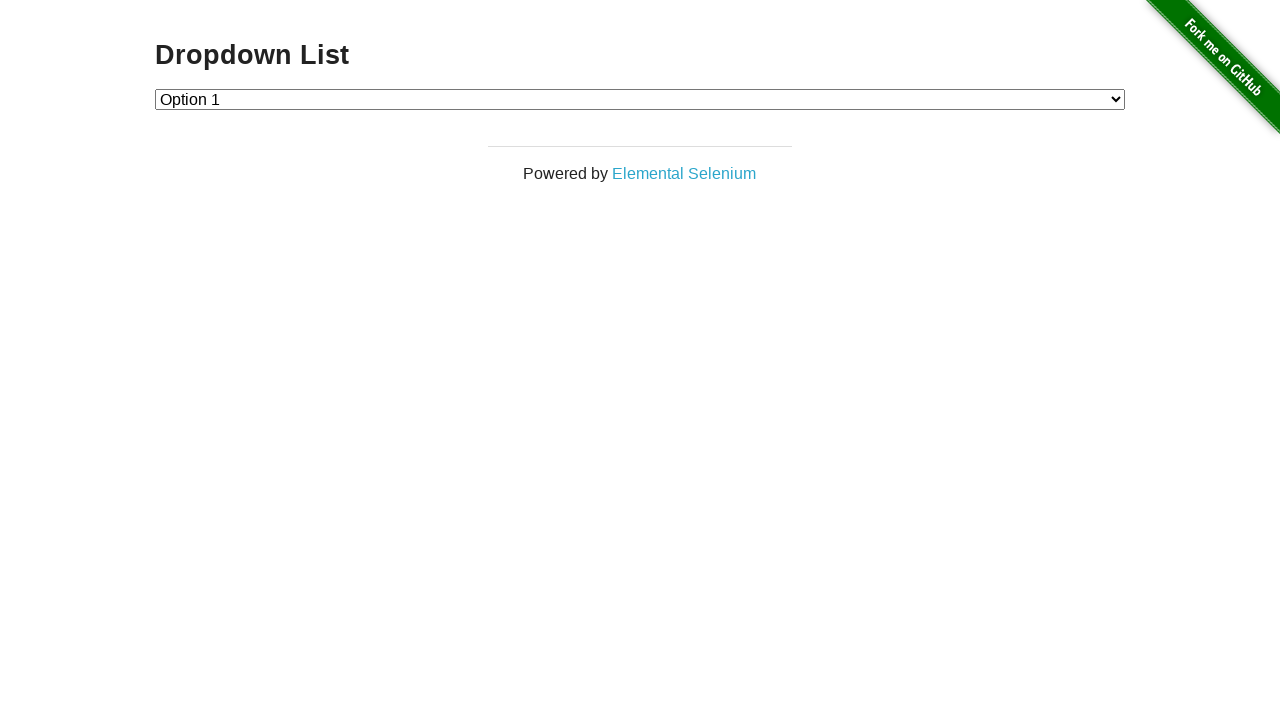

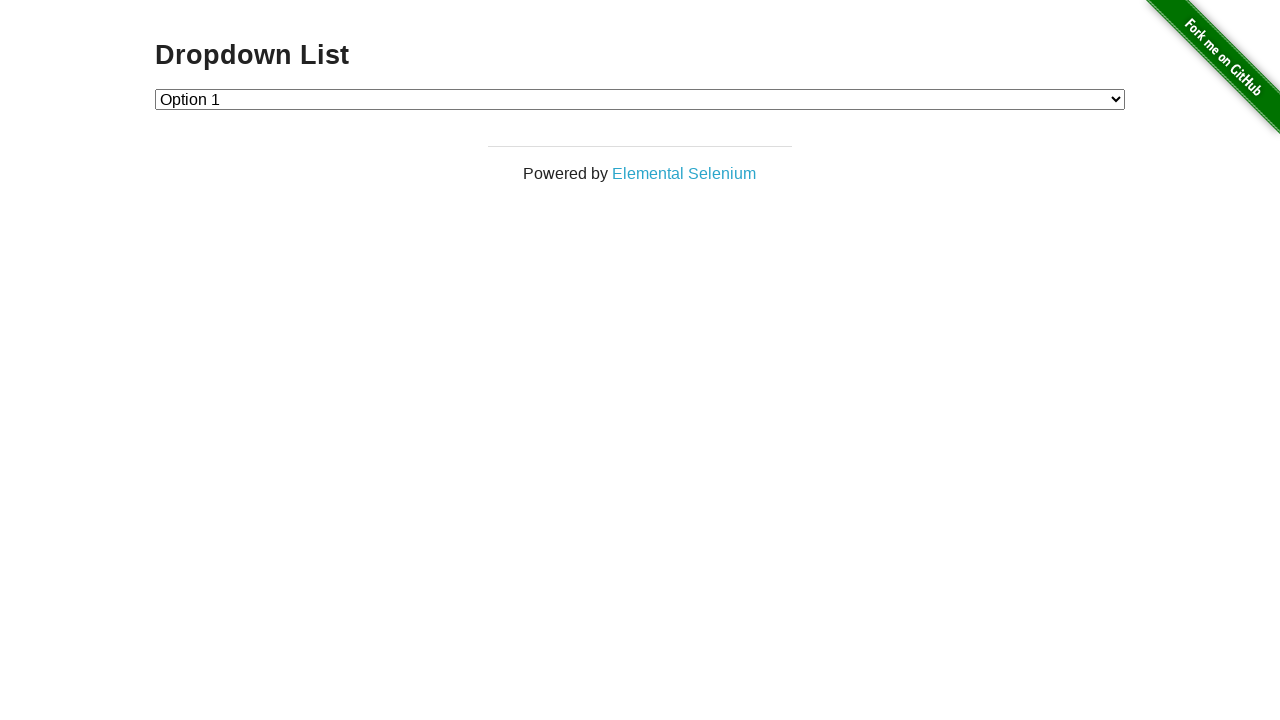